Tests that an item is removed if an empty string is entered during edit

Starting URL: https://demo.playwright.dev/todomvc

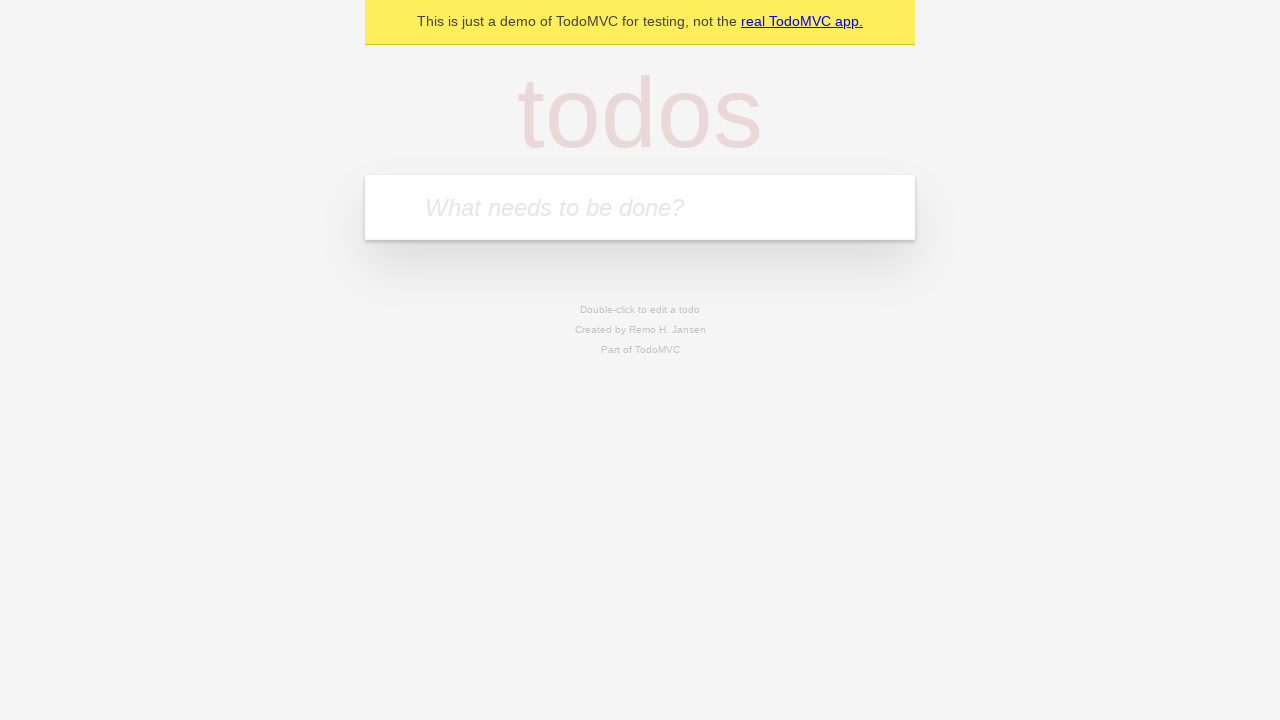

Filled todo input with 'buy some cheese' on internal:attr=[placeholder="What needs to be done?"i]
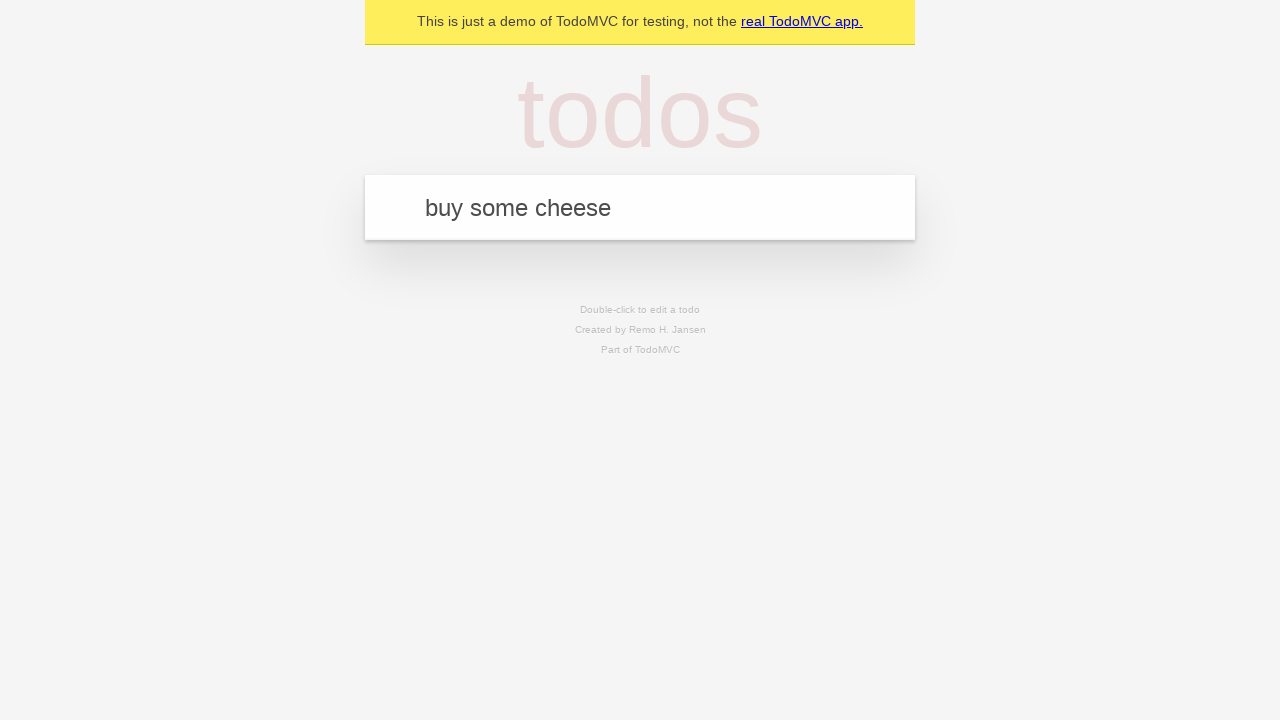

Pressed Enter to add first todo on internal:attr=[placeholder="What needs to be done?"i]
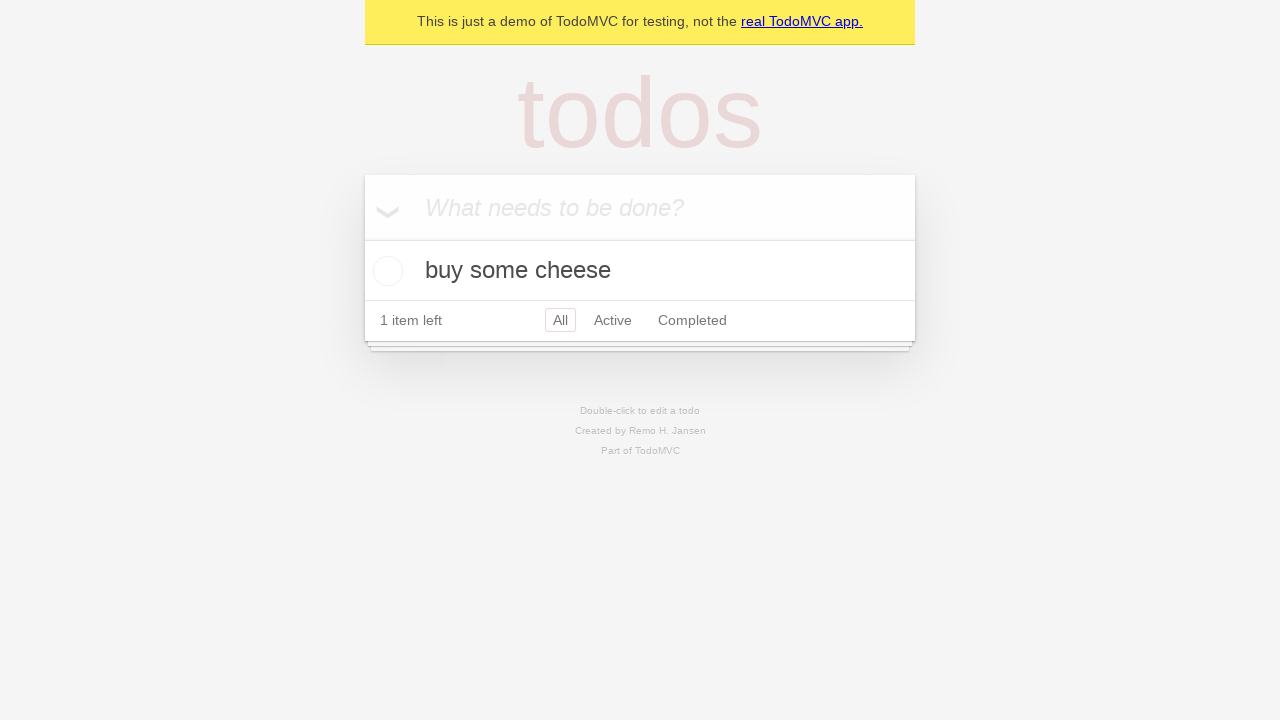

Filled todo input with 'feed the cat' on internal:attr=[placeholder="What needs to be done?"i]
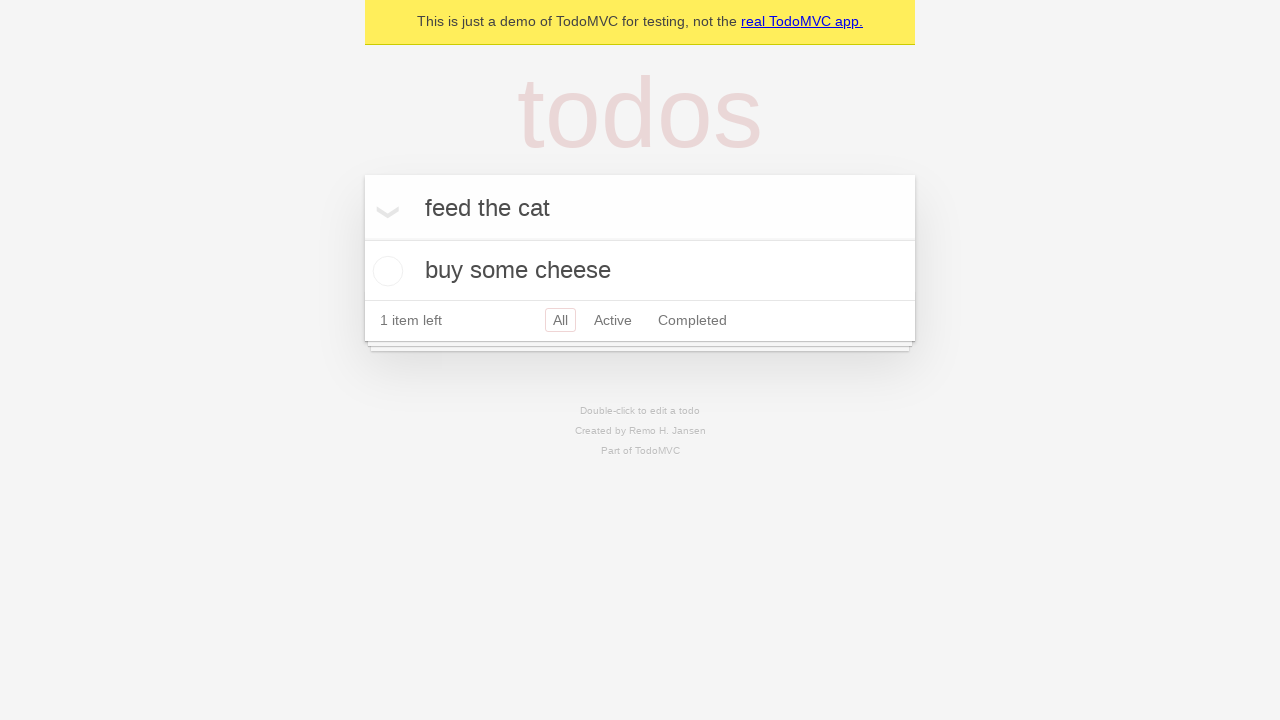

Pressed Enter to add second todo on internal:attr=[placeholder="What needs to be done?"i]
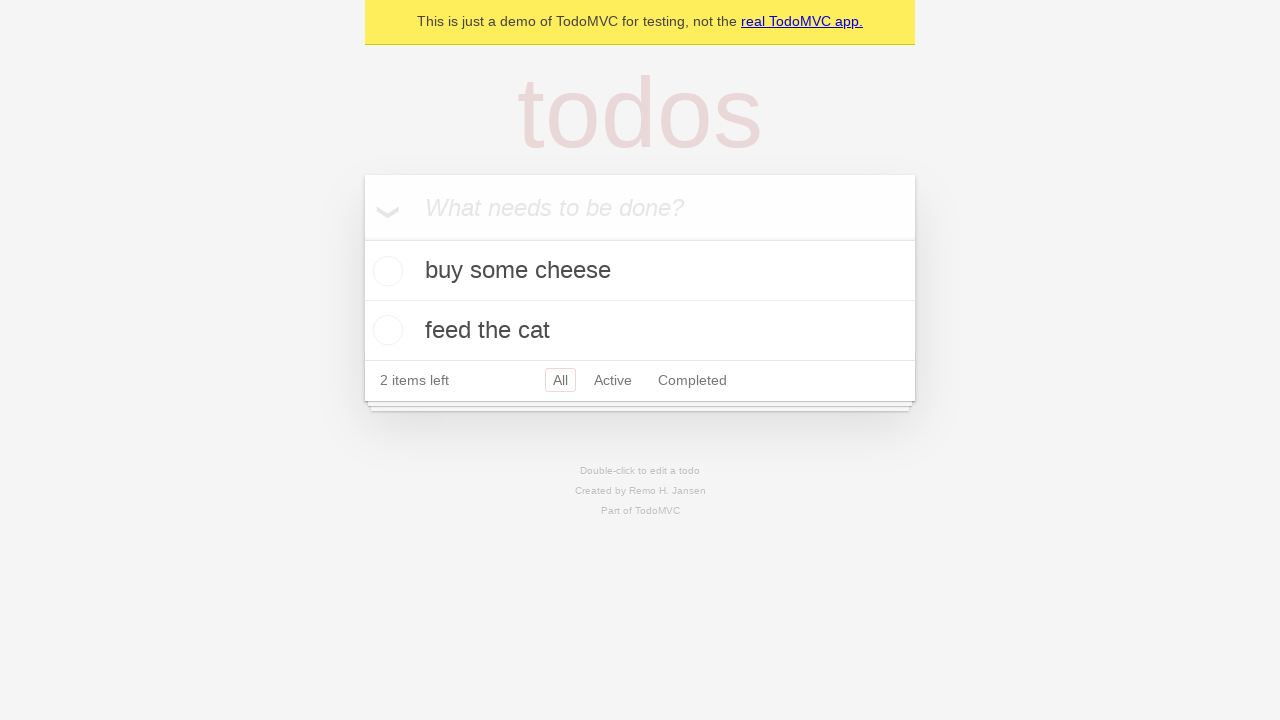

Filled todo input with 'book a doctors appointment' on internal:attr=[placeholder="What needs to be done?"i]
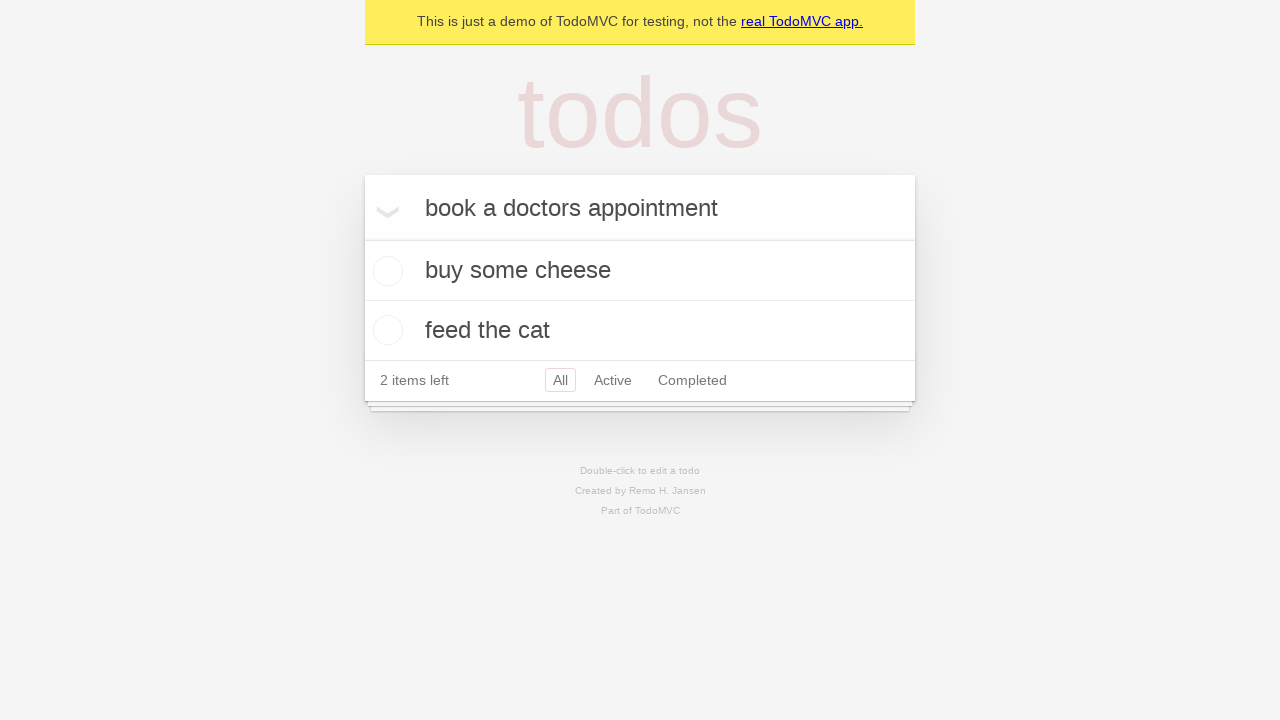

Pressed Enter to add third todo on internal:attr=[placeholder="What needs to be done?"i]
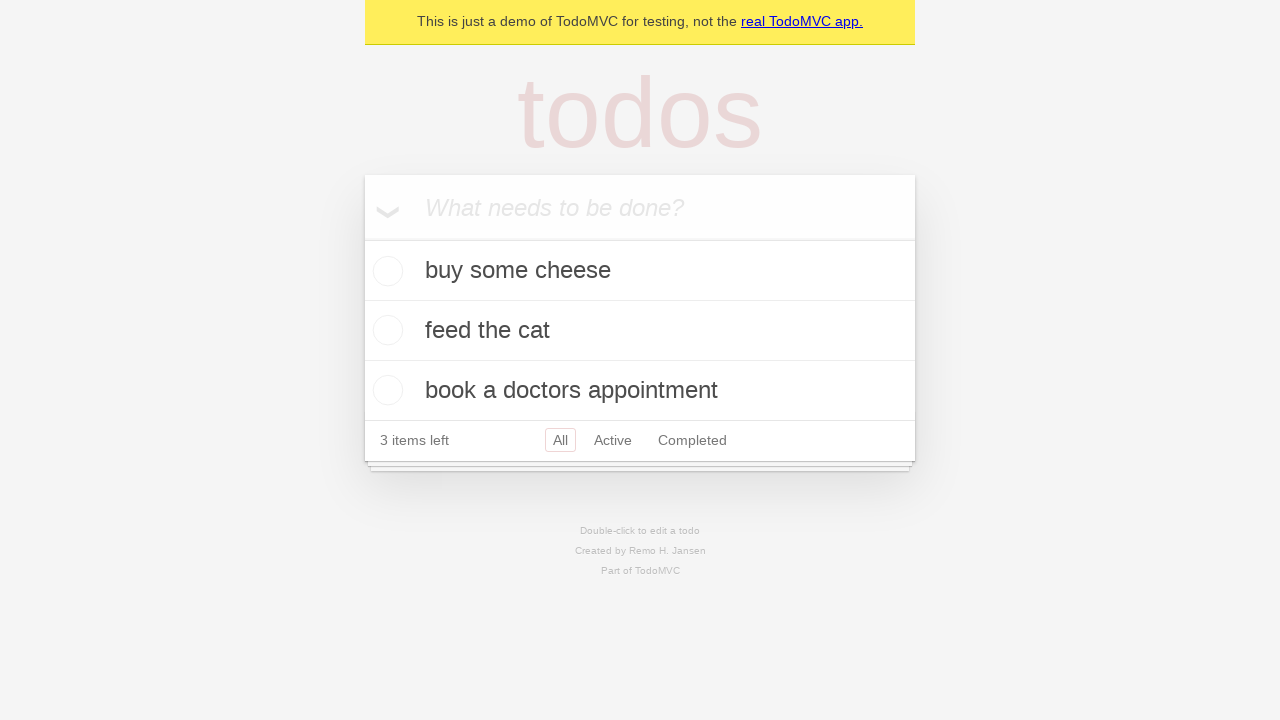

Double-clicked second todo item to enter edit mode at (640, 331) on internal:testid=[data-testid="todo-item"s] >> nth=1
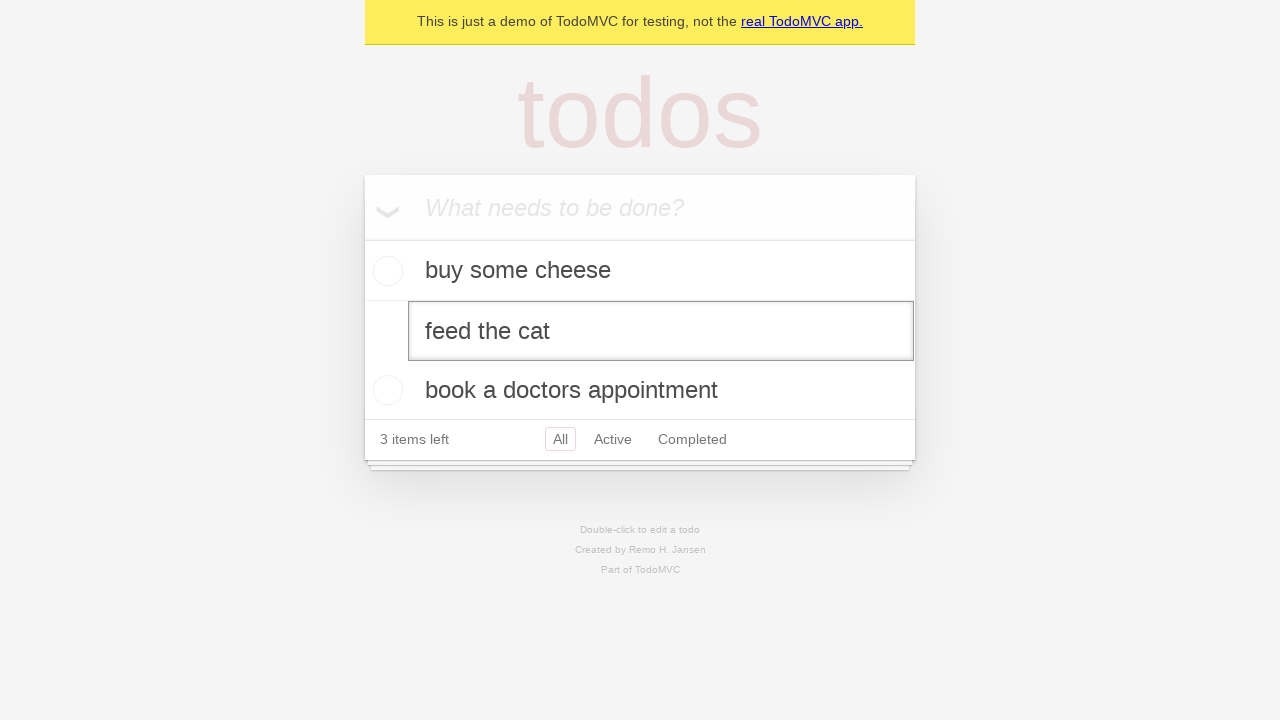

Cleared the edit field to empty string on internal:testid=[data-testid="todo-item"s] >> nth=1 >> internal:role=textbox[nam
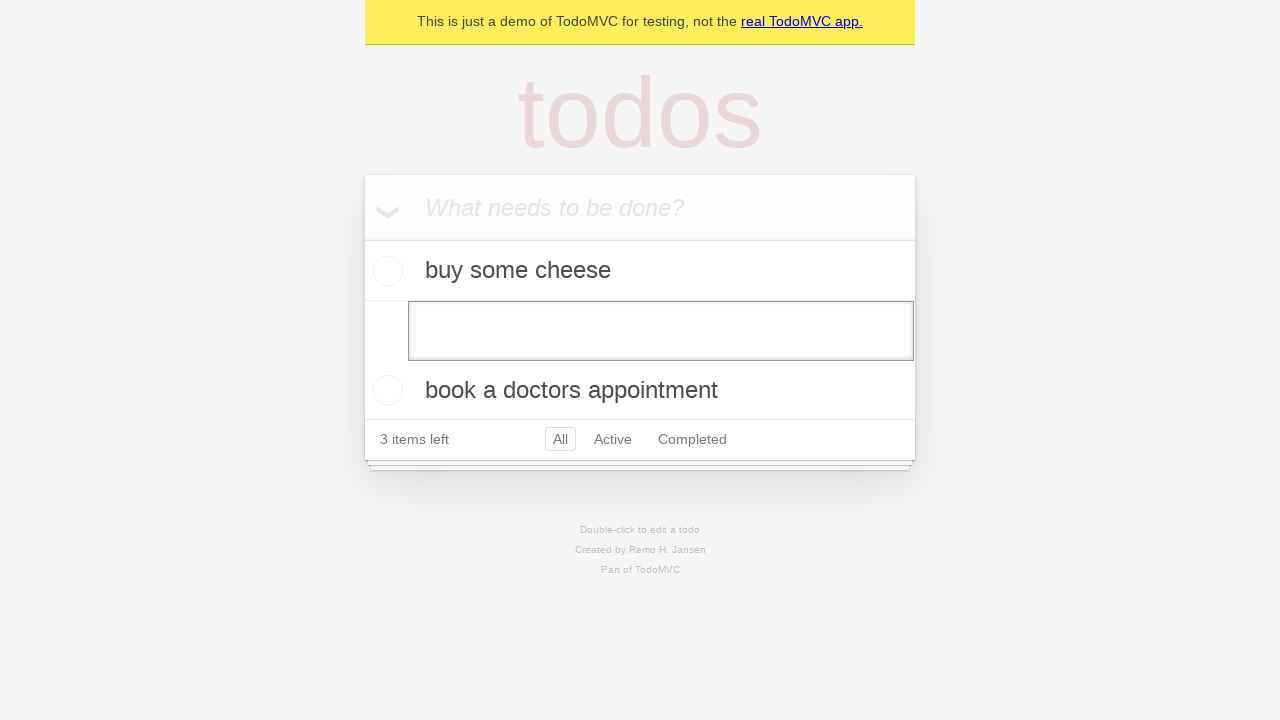

Pressed Enter to confirm edit with empty string - item should be removed on internal:testid=[data-testid="todo-item"s] >> nth=1 >> internal:role=textbox[nam
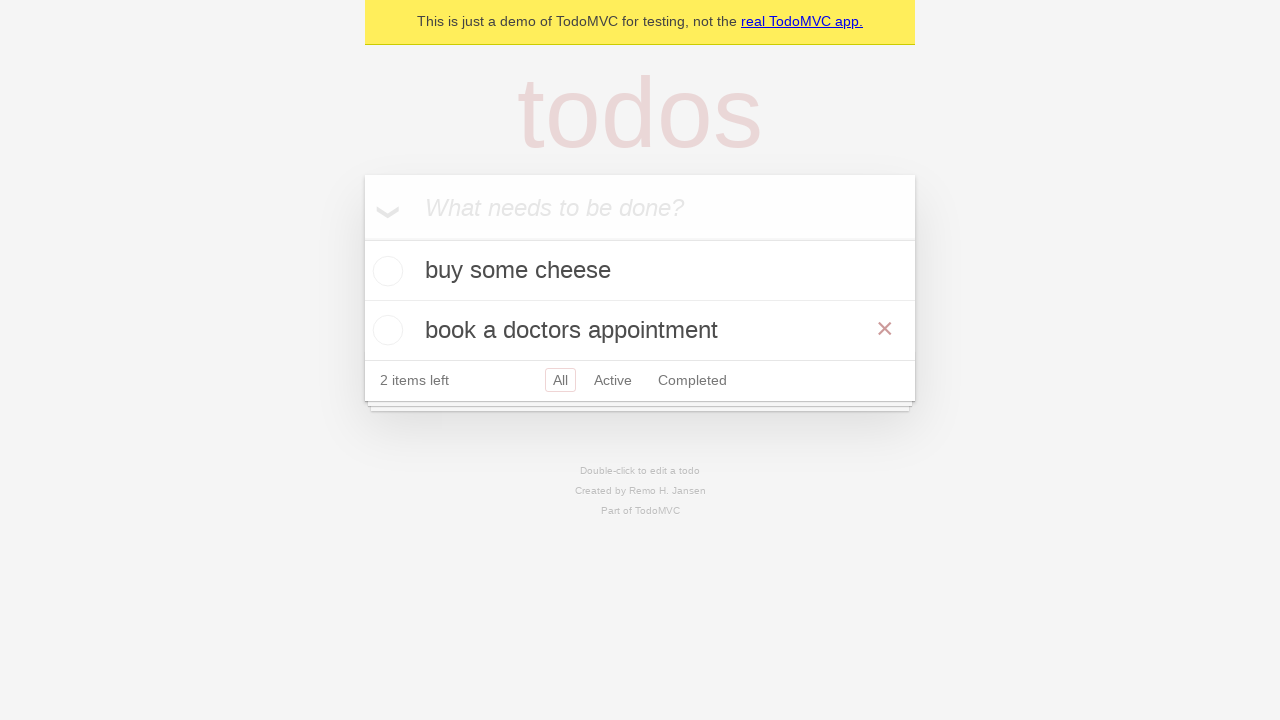

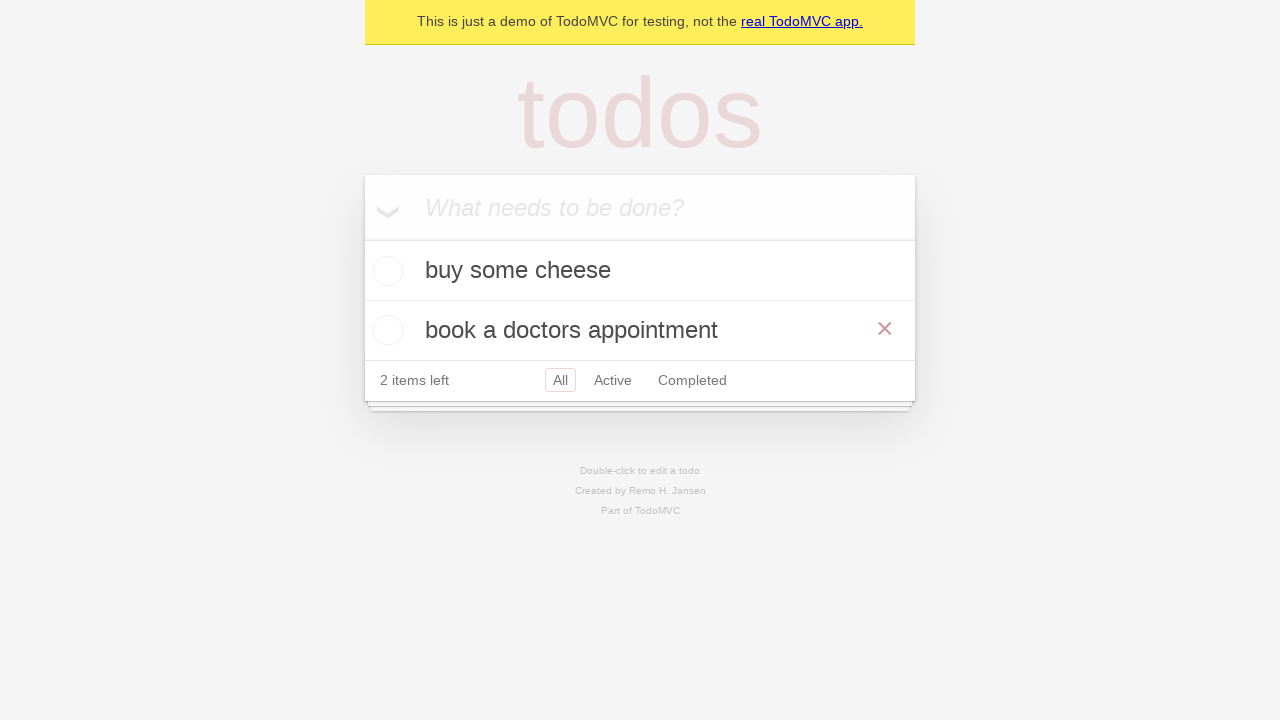